Tests drag and drop functionality on jQuery UI demo page by dragging an element and dropping it onto a target area within an iframe

Starting URL: https://jqueryui.com/droppable/

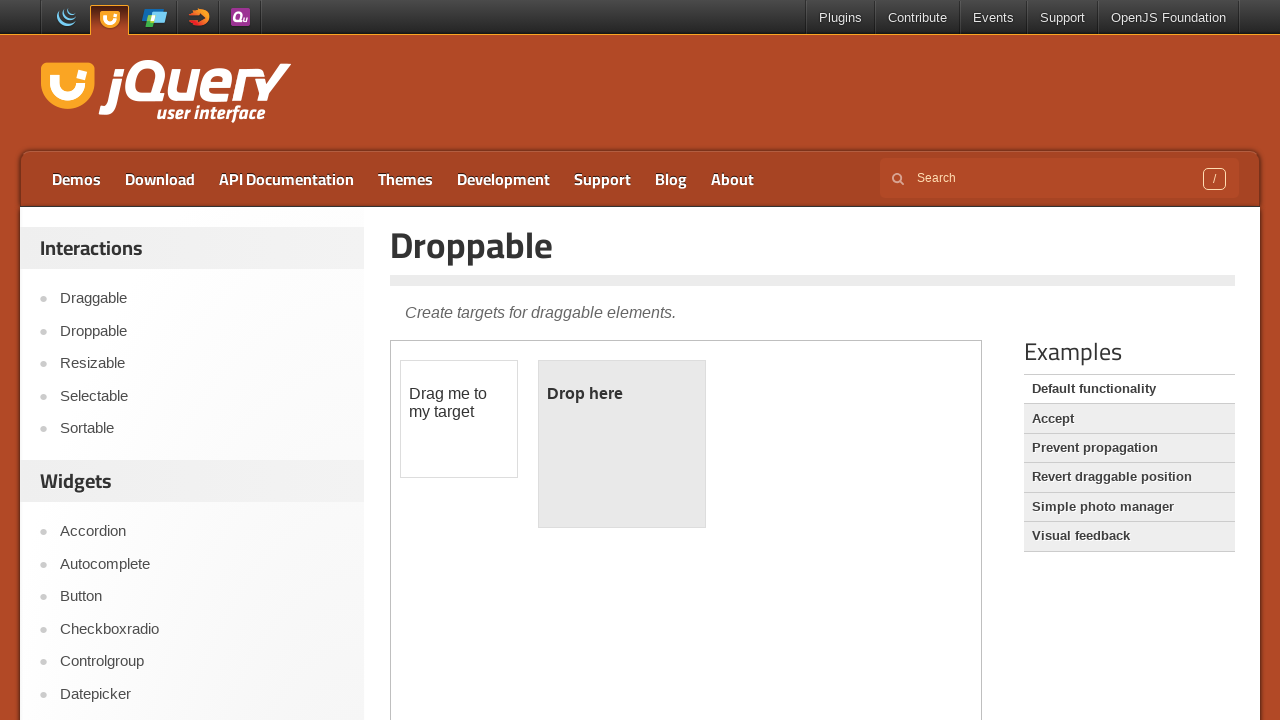

Located iframe containing drag and drop demo
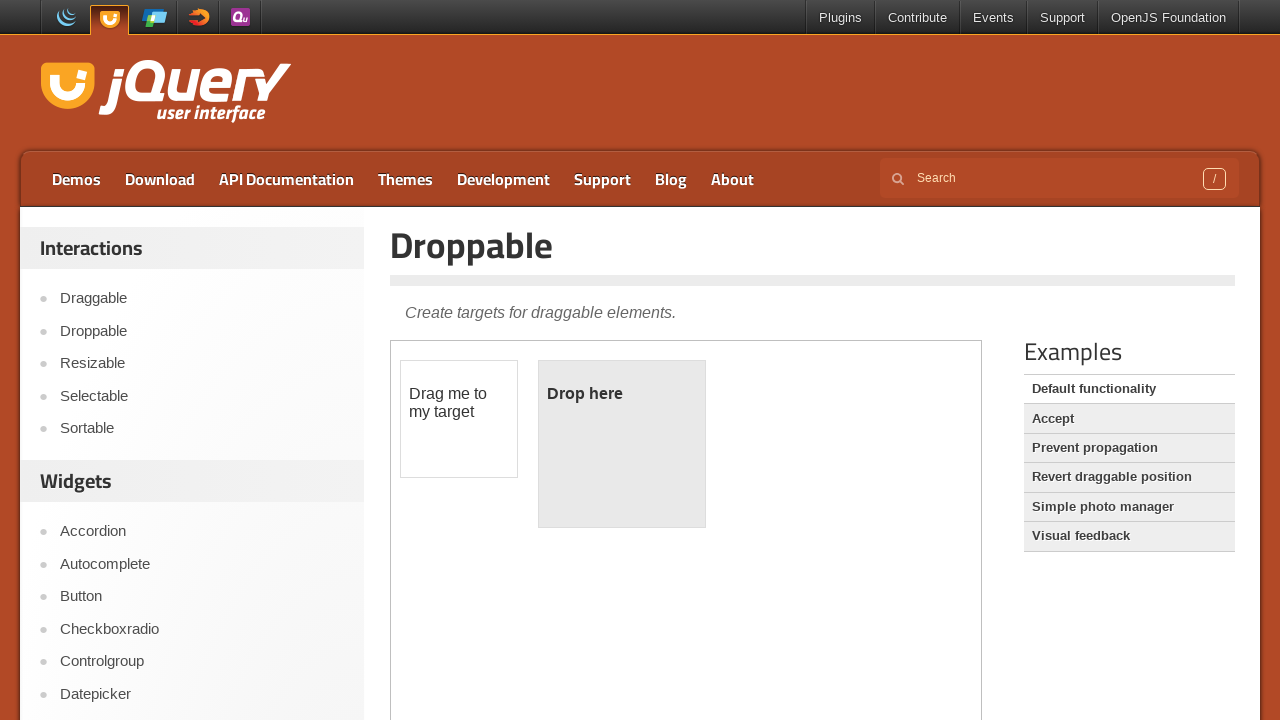

Located draggable element
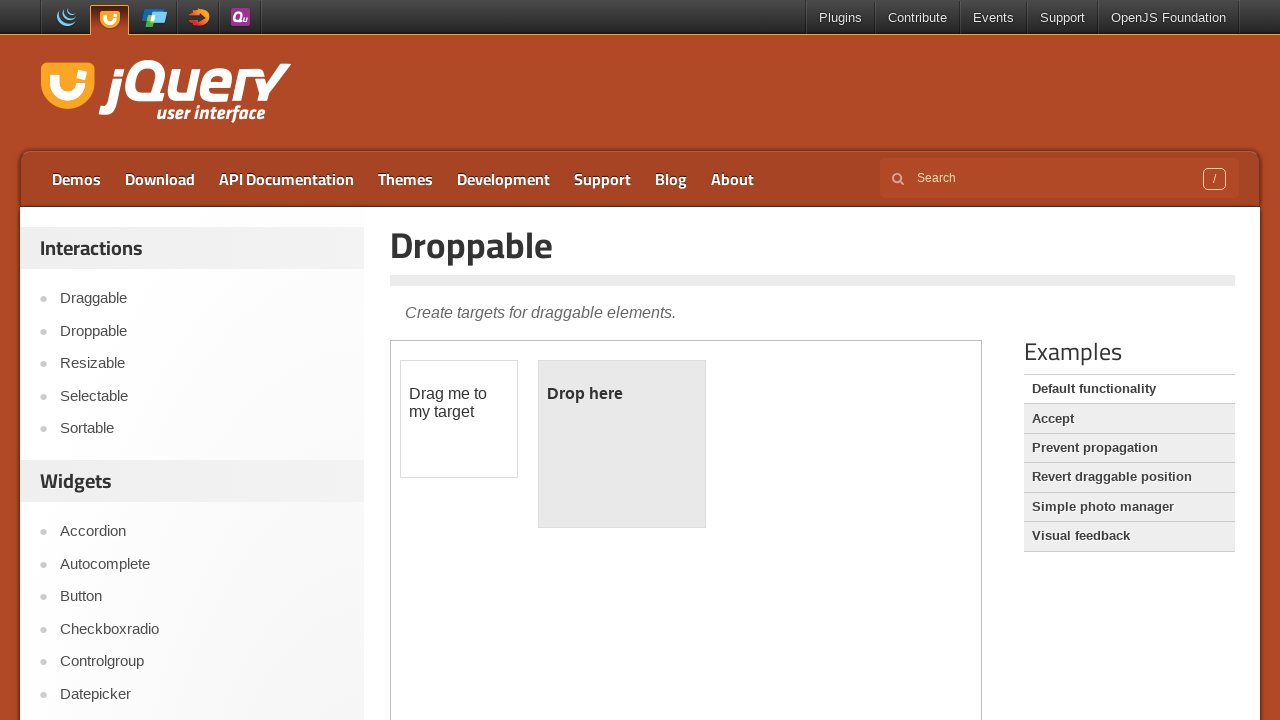

Located droppable target area
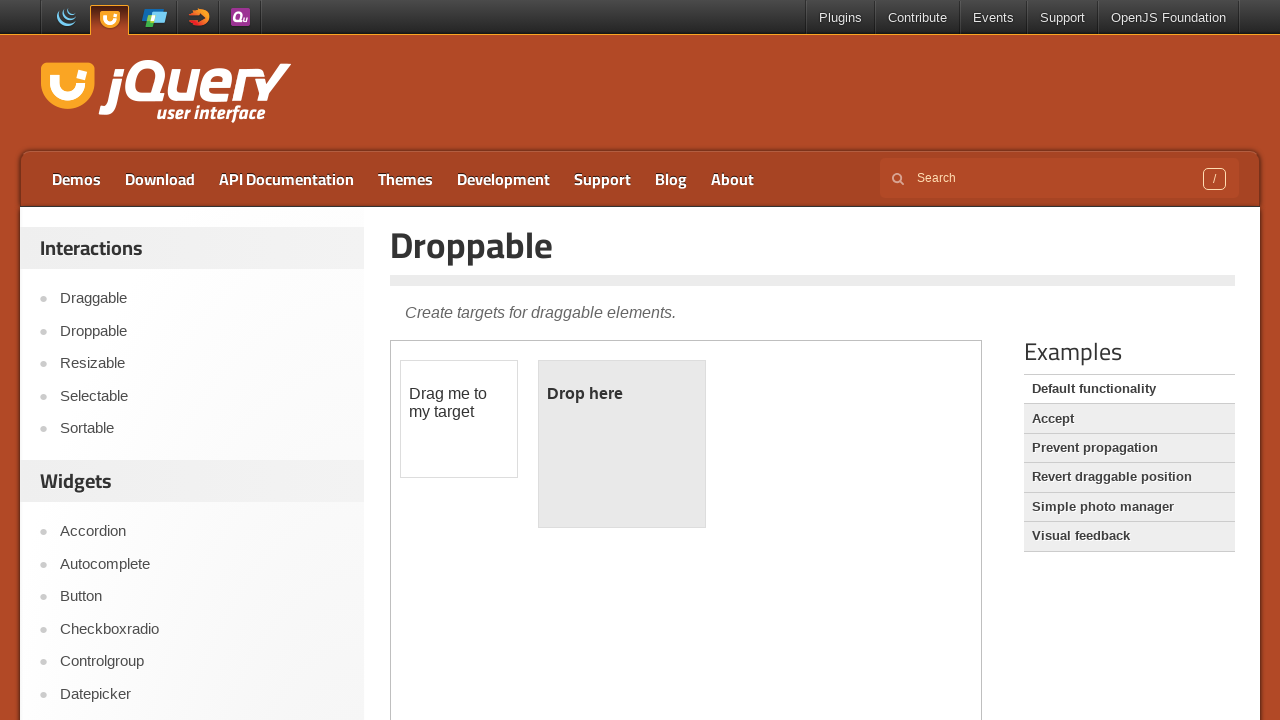

Dragged element to droppable target area at (622, 444)
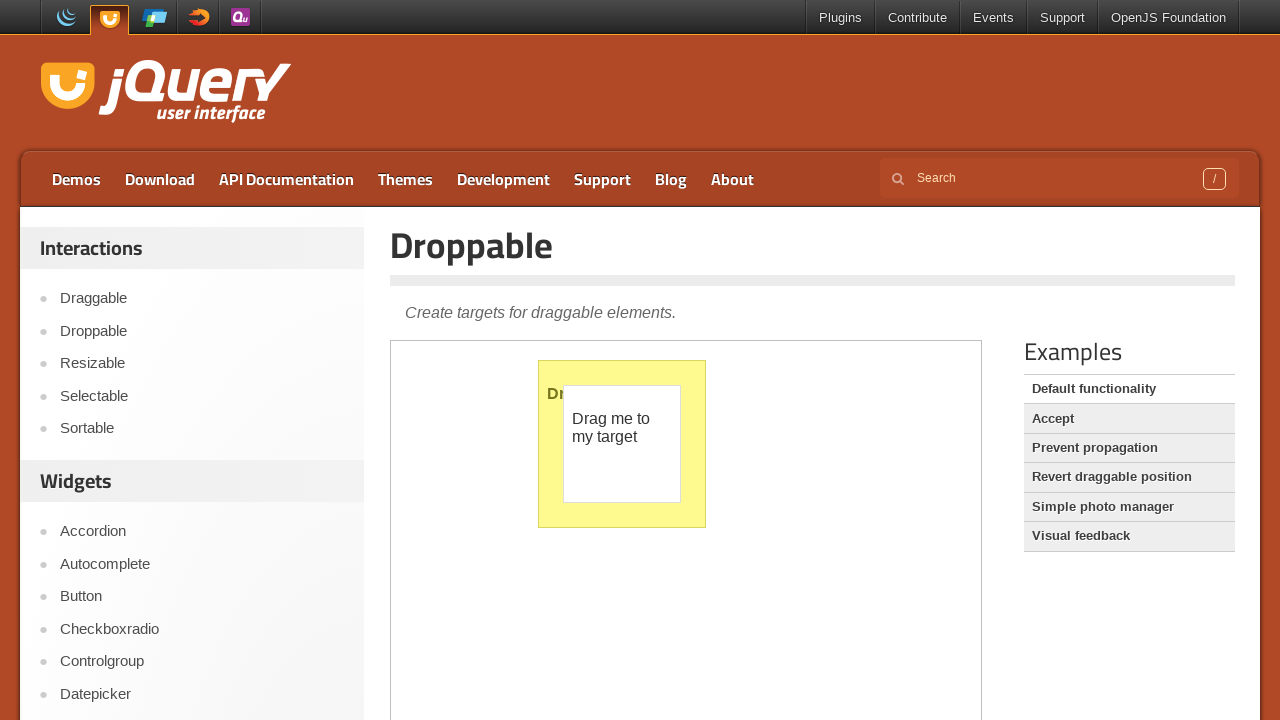

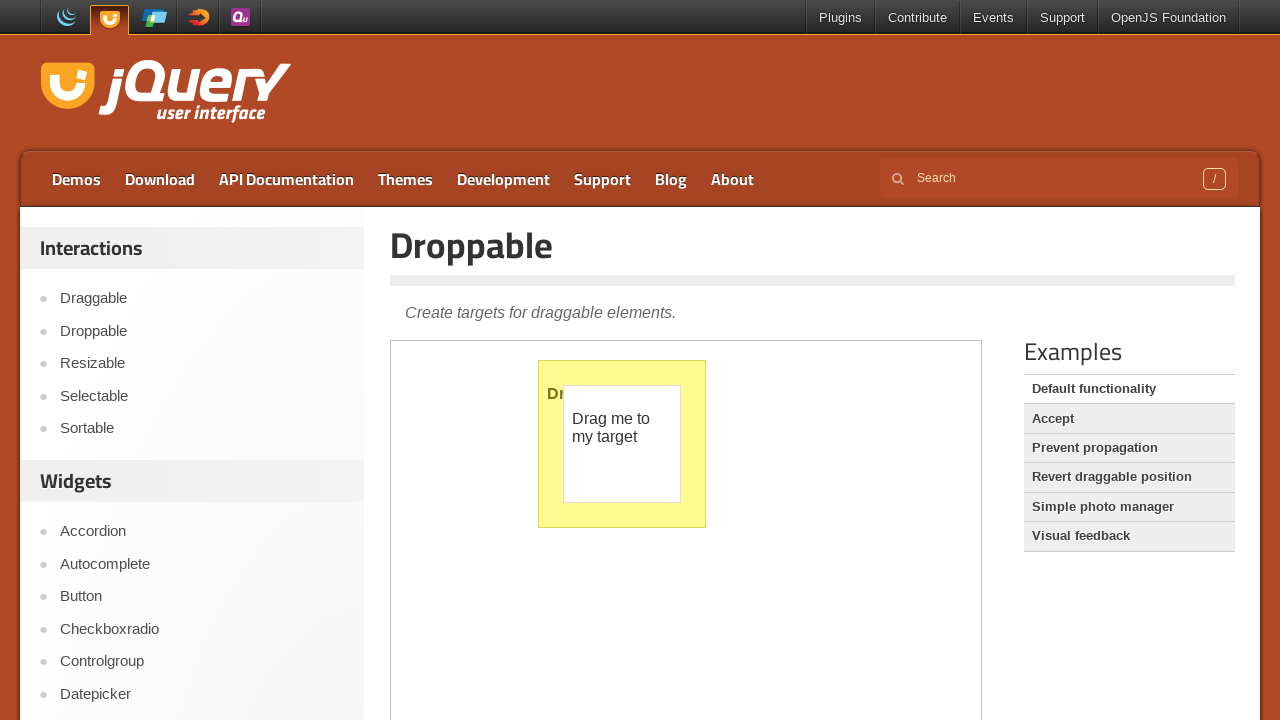